Navigates to the OrangeHRM demo page and verifies the page loads successfully

Starting URL: https://opensource-demo.orangehrmlive.com/

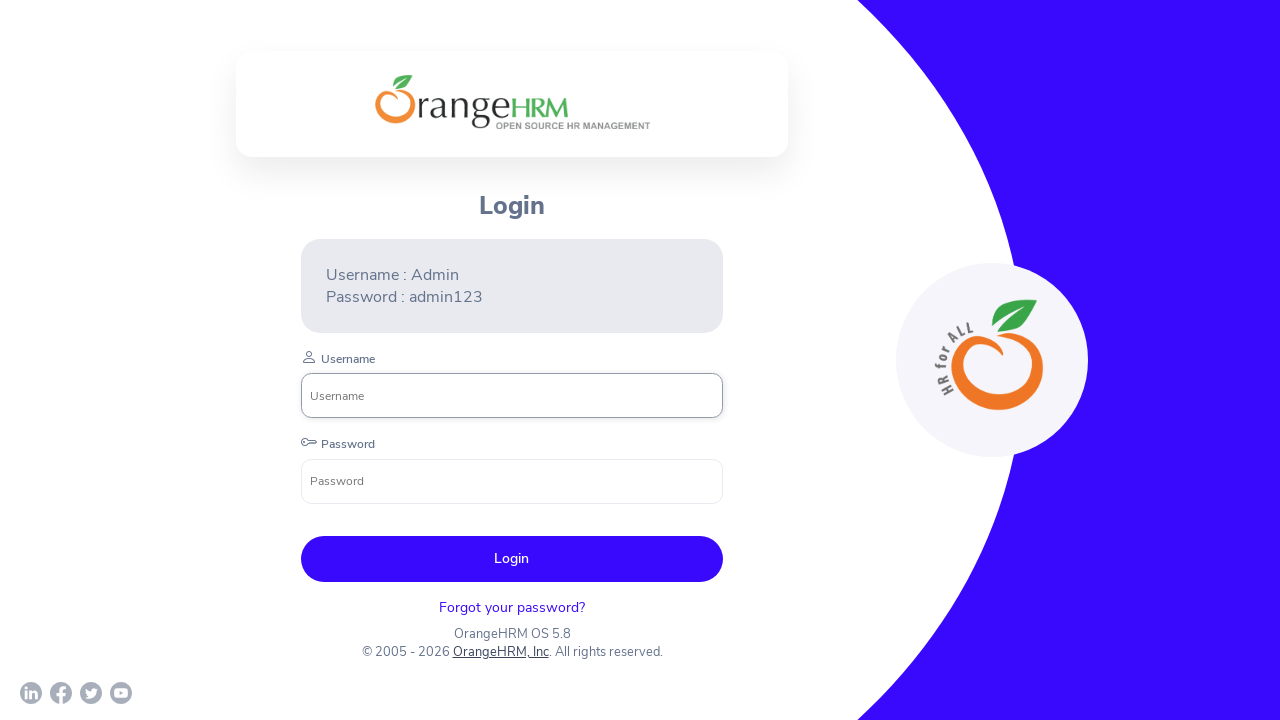

Waited for login username field to load on OrangeHRM page
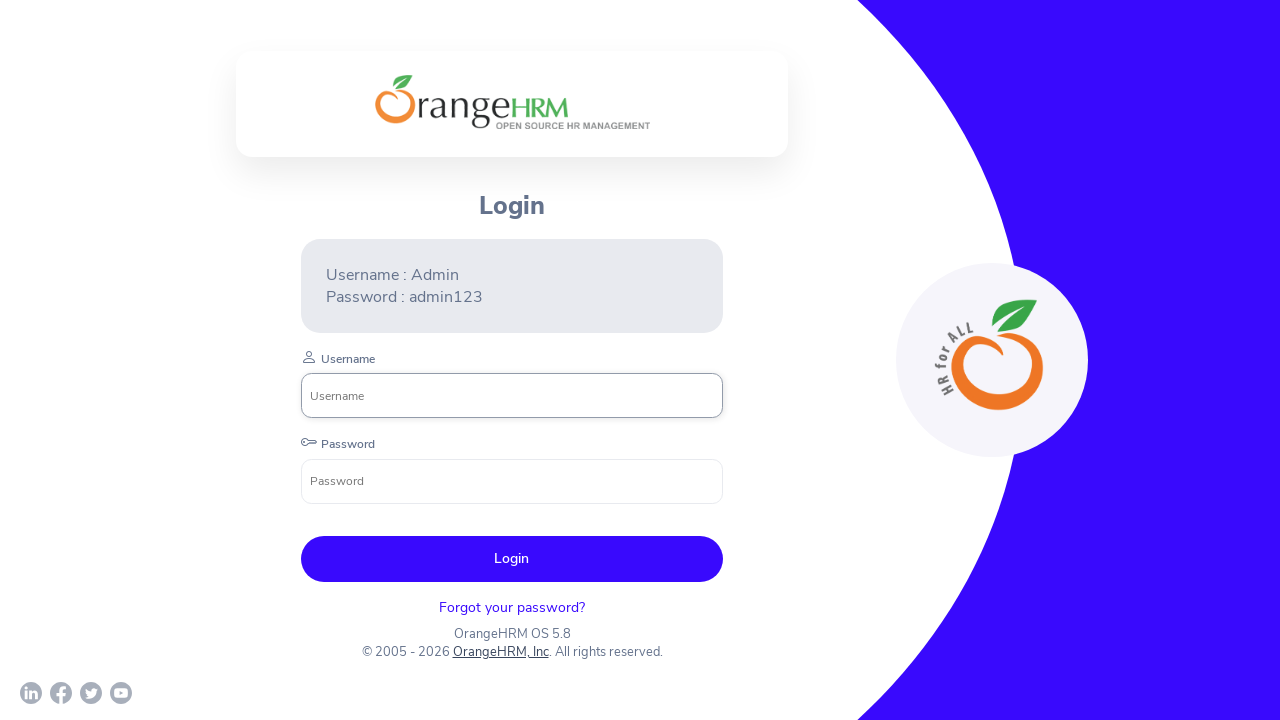

Verified page title contains 'OrangeHRM'
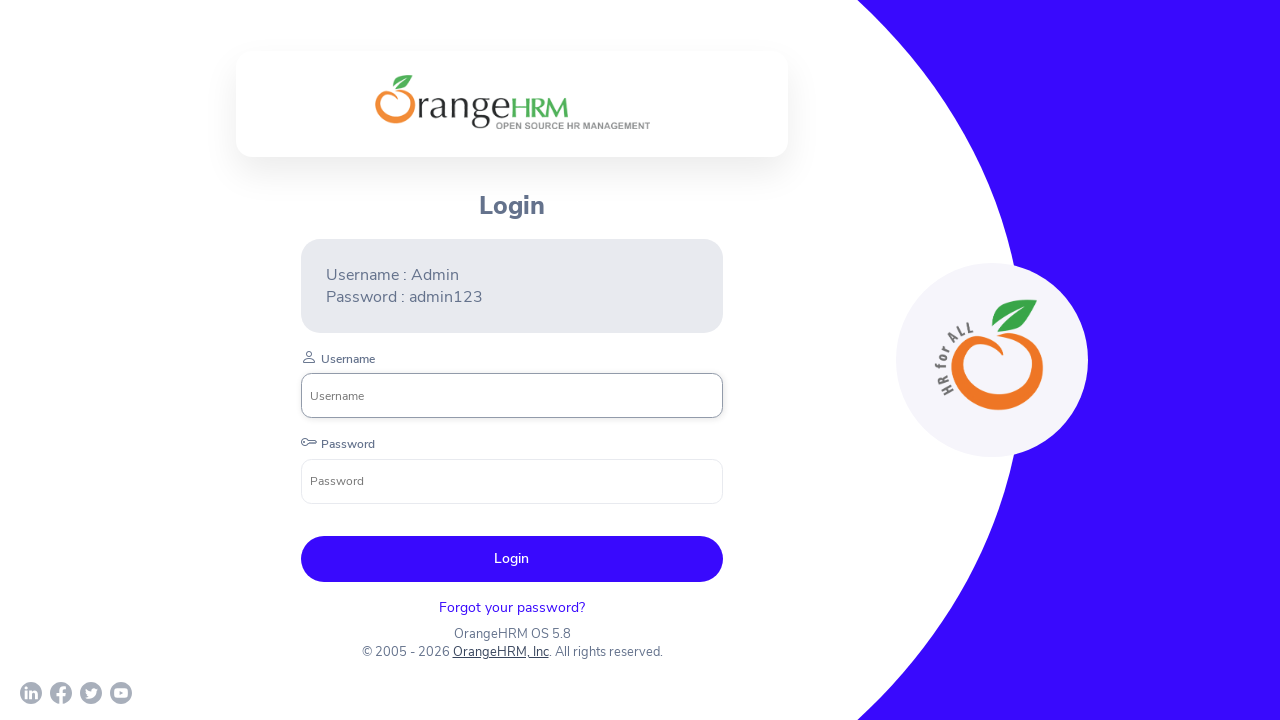

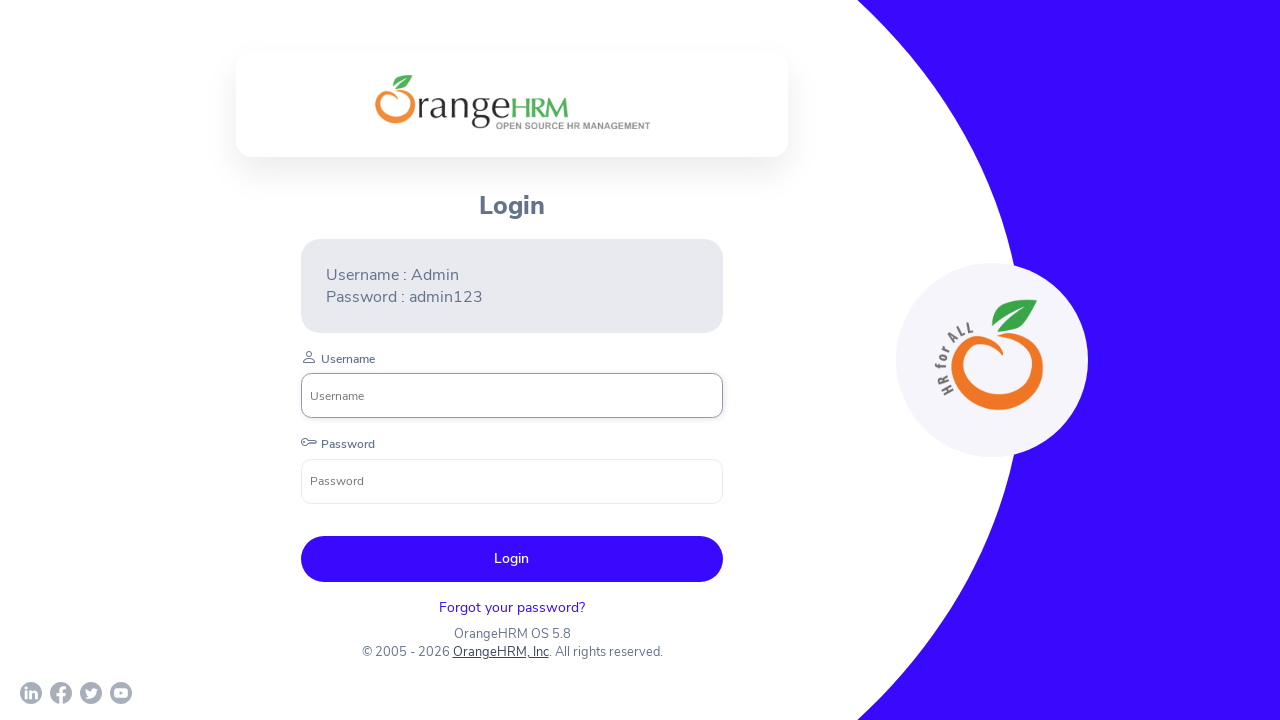